Tests iframe navigation by switching to nested iframes and filling a text input field within the inner iframe

Starting URL: http://demo.automationtesting.in/Frames.html

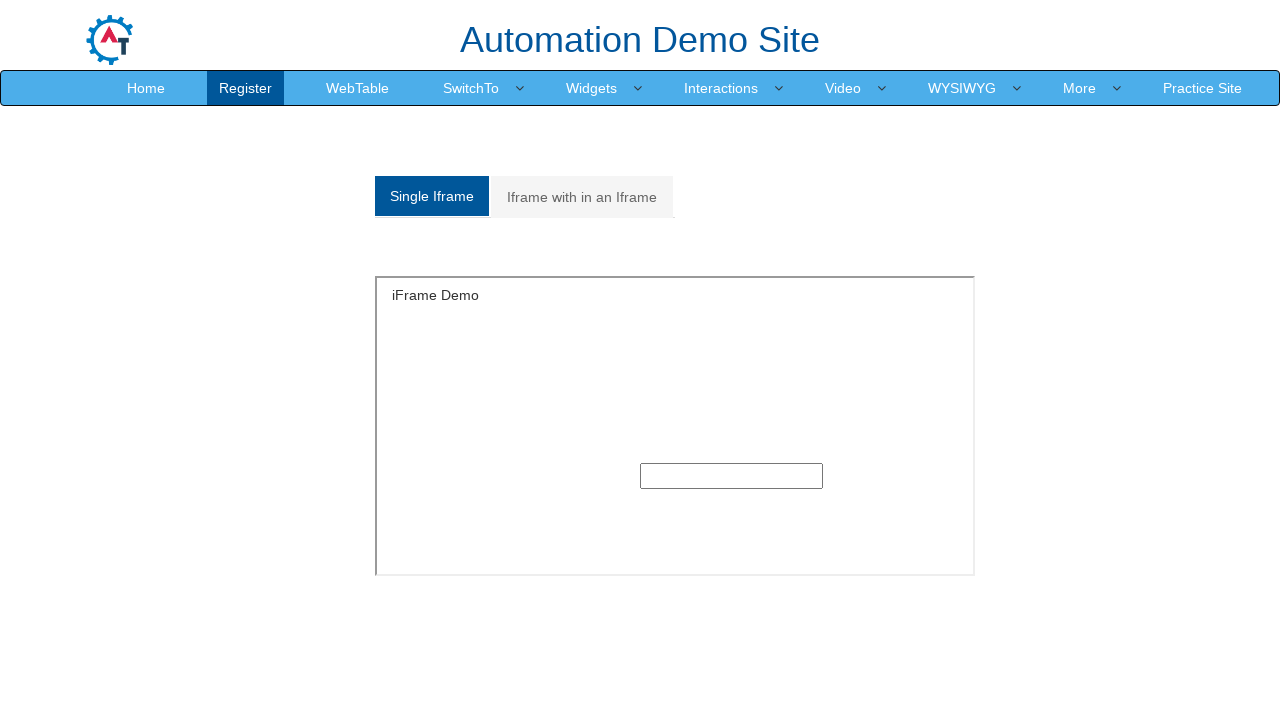

Clicked on 'Iframe with in an Iframe' tab at (582, 197) on xpath=//a[normalize-space()='Iframe with in an Iframe']
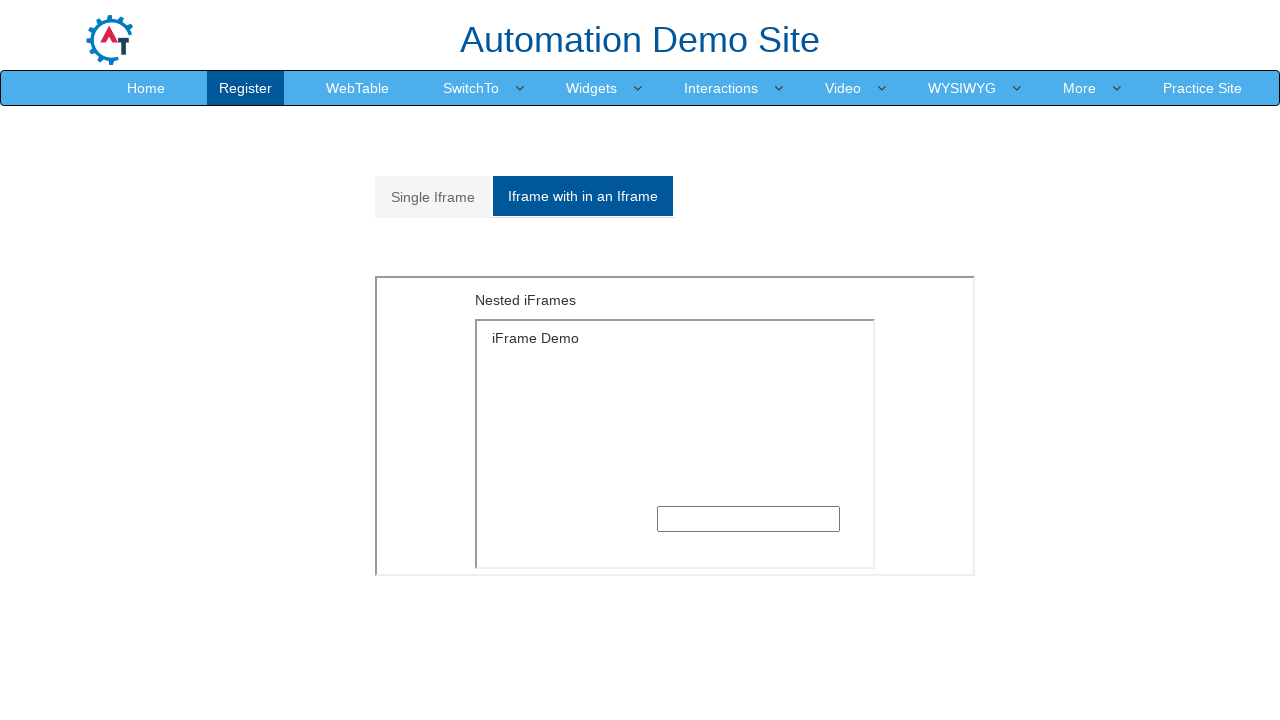

Located outer iframe with src='MultipleFrames.html'
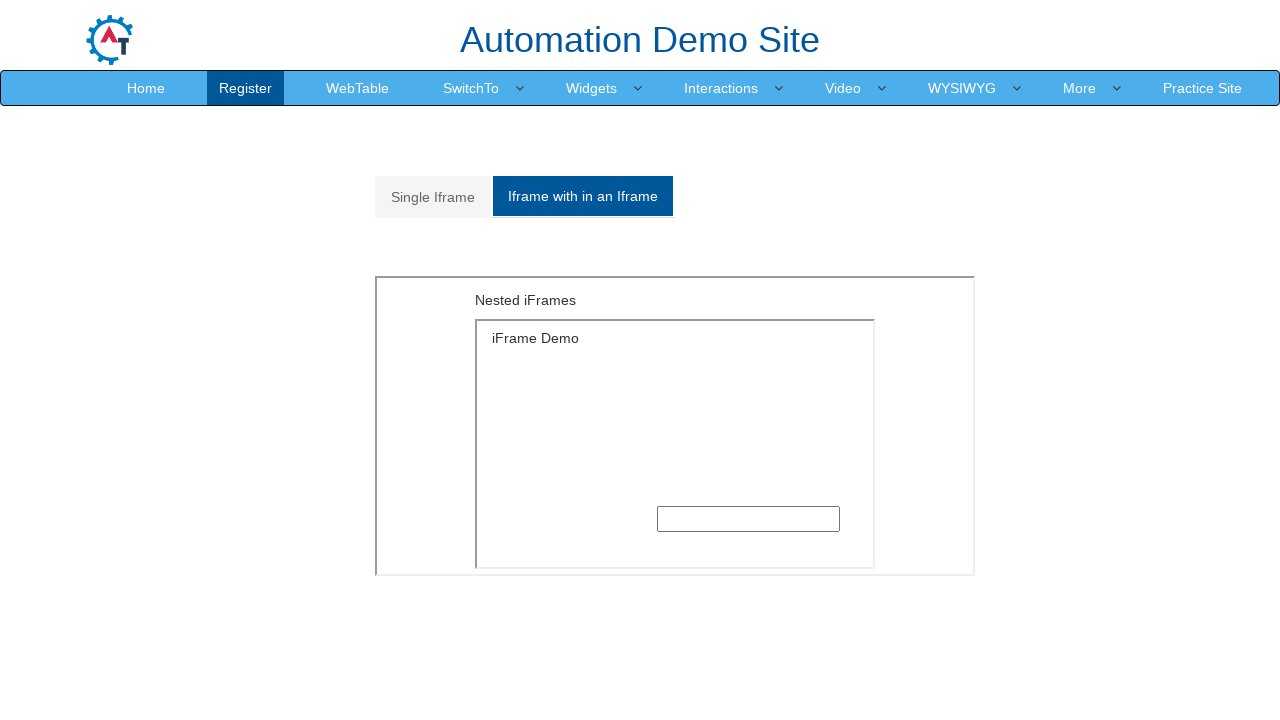

Located inner iframe nested within outer iframe
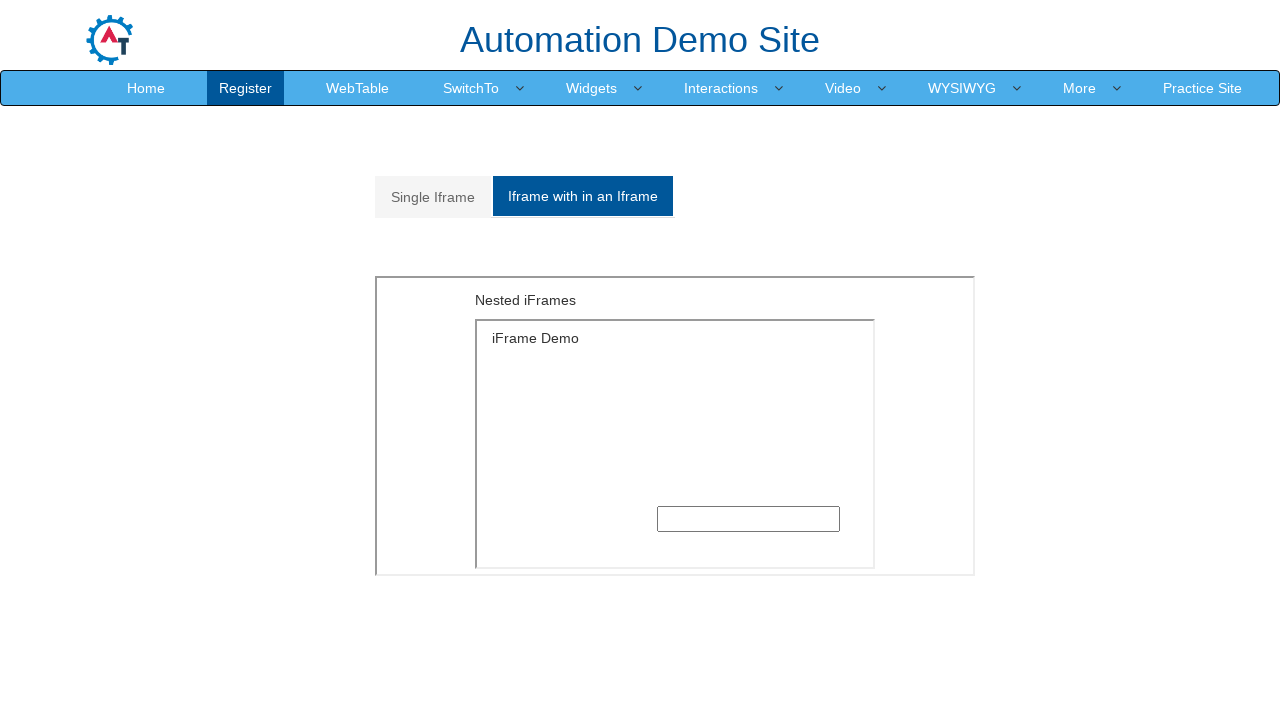

Filled text input field in inner iframe with 'welcome' on xpath=//iframe[@src='MultipleFrames.html'] >> internal:control=enter-frame >> xp
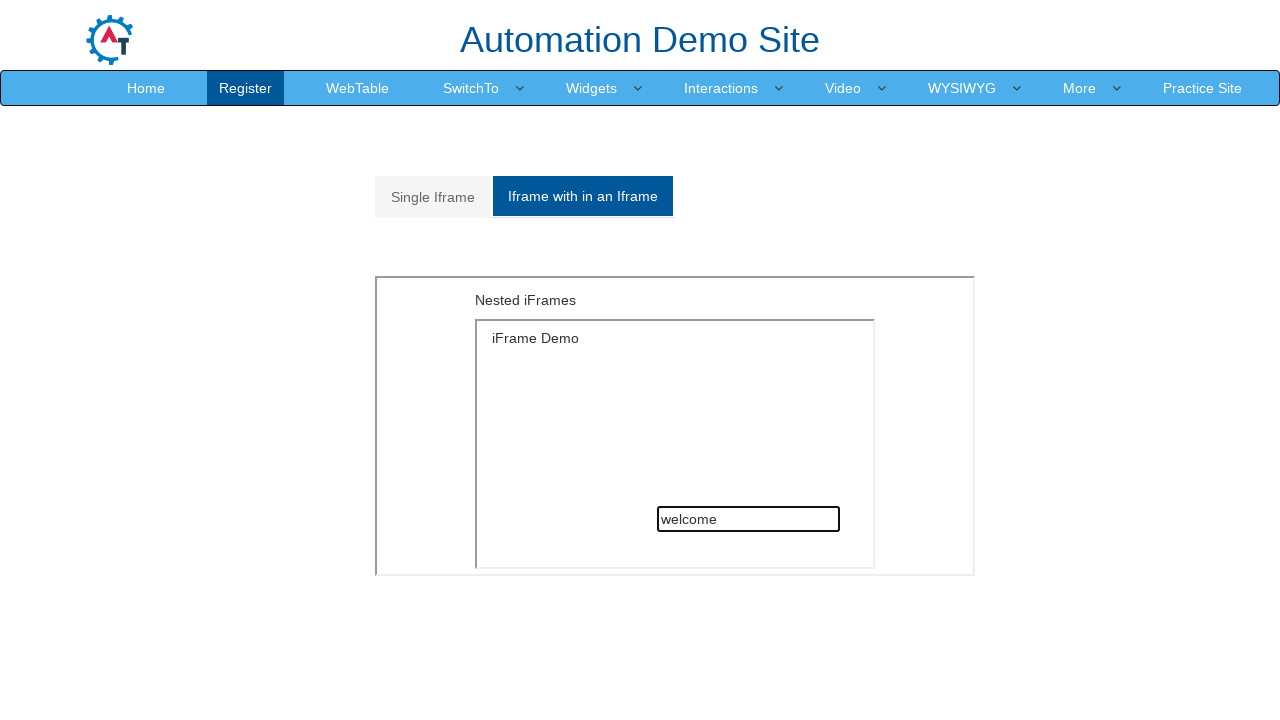

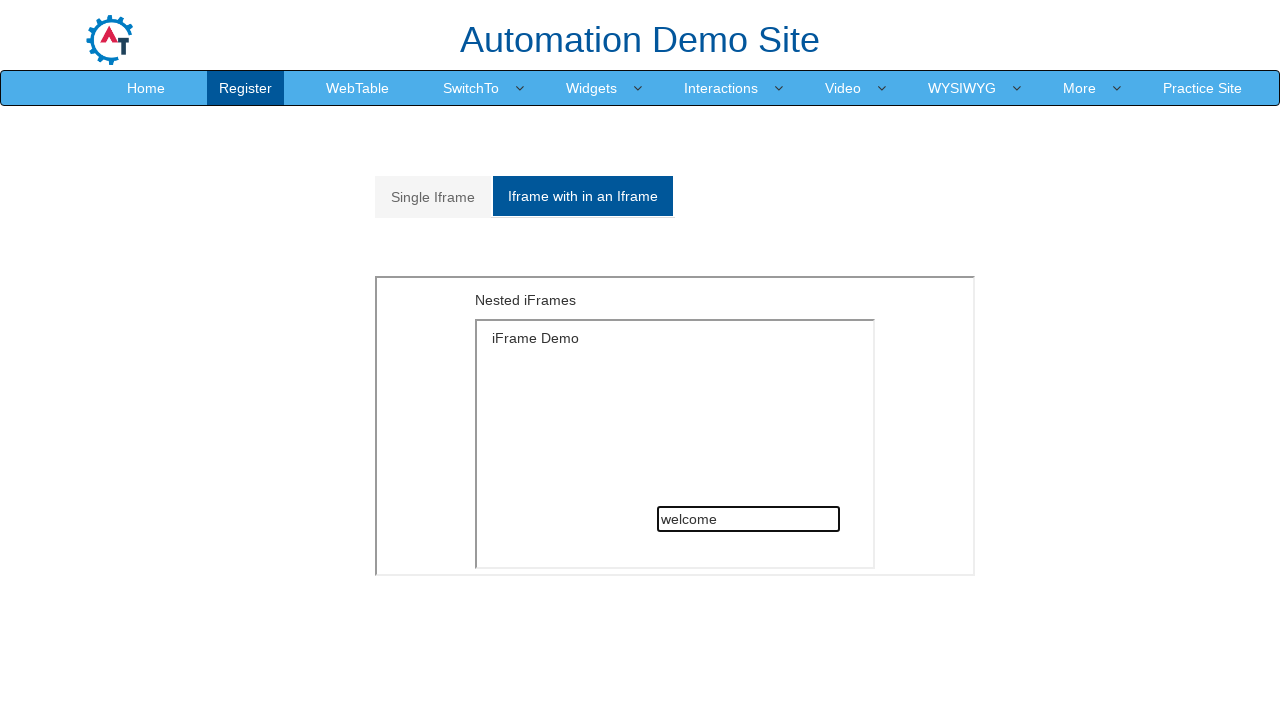